Tests registration form by filling all required fields with test data and verifying successful registration message appears

Starting URL: http://suninjuly.github.io/registration2.html

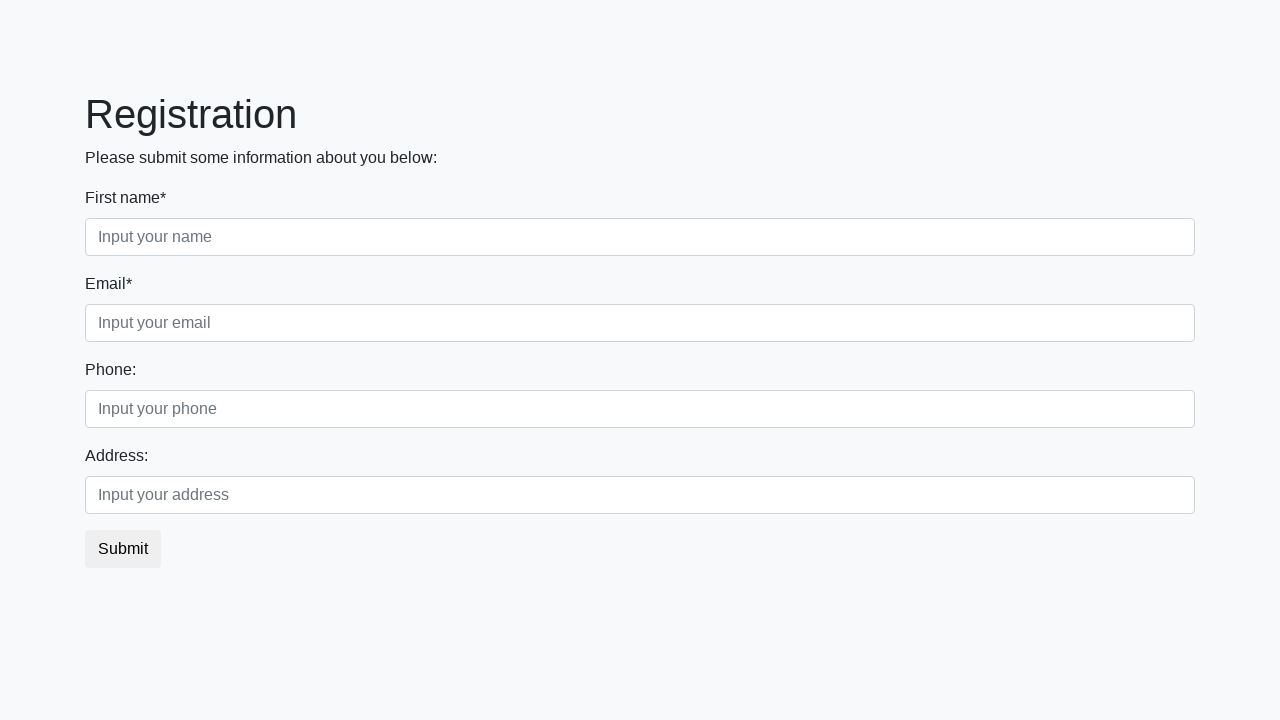

Navigated to registration form page
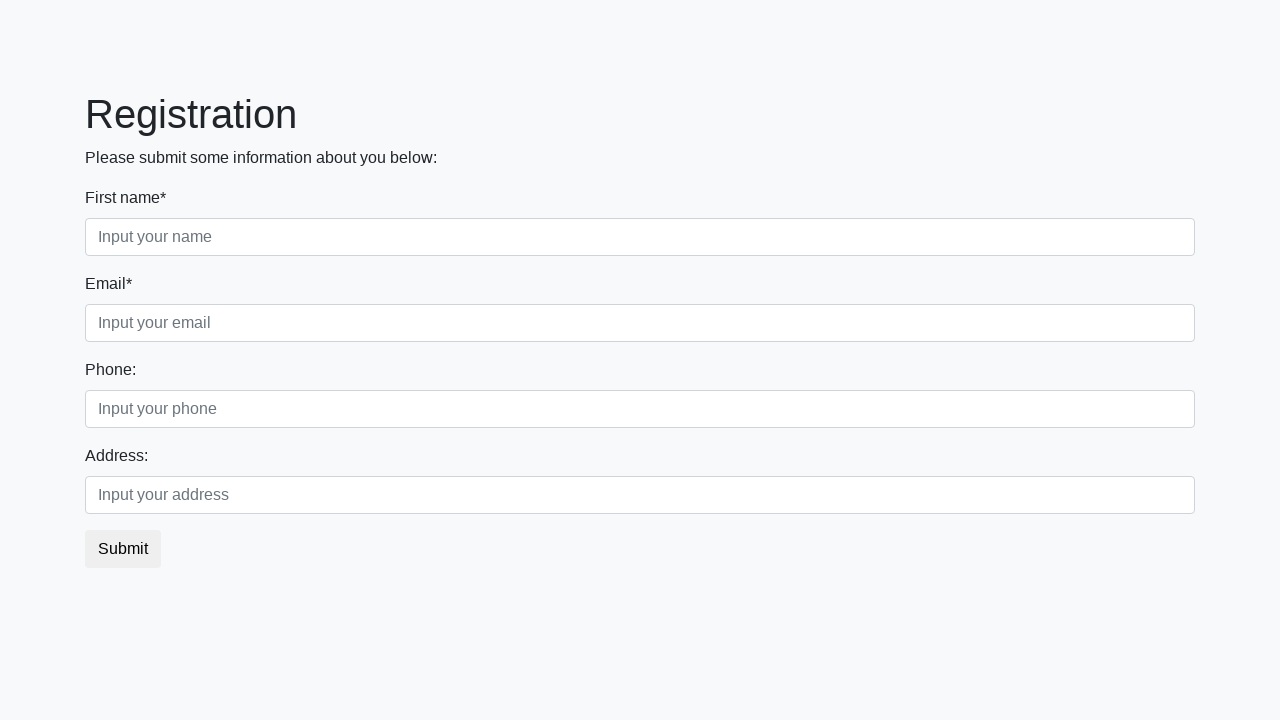

Filled a required field with test data on :required >> nth=0
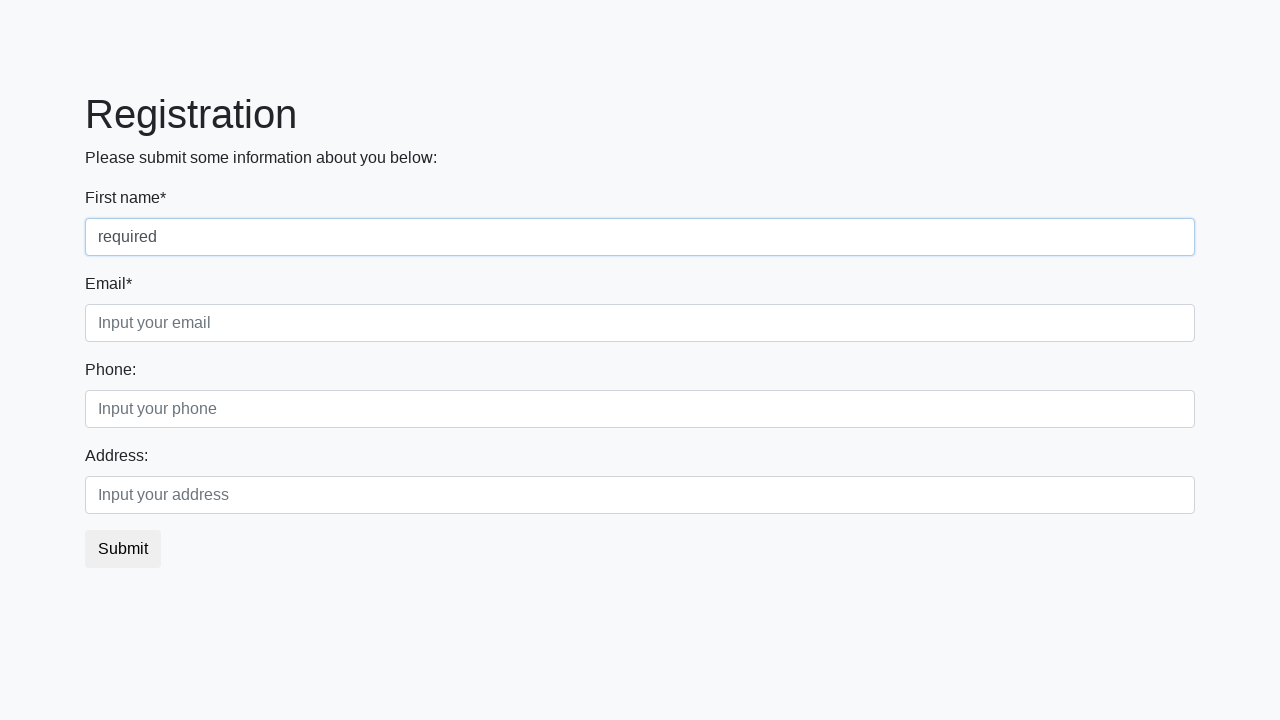

Filled a required field with test data on :required >> nth=1
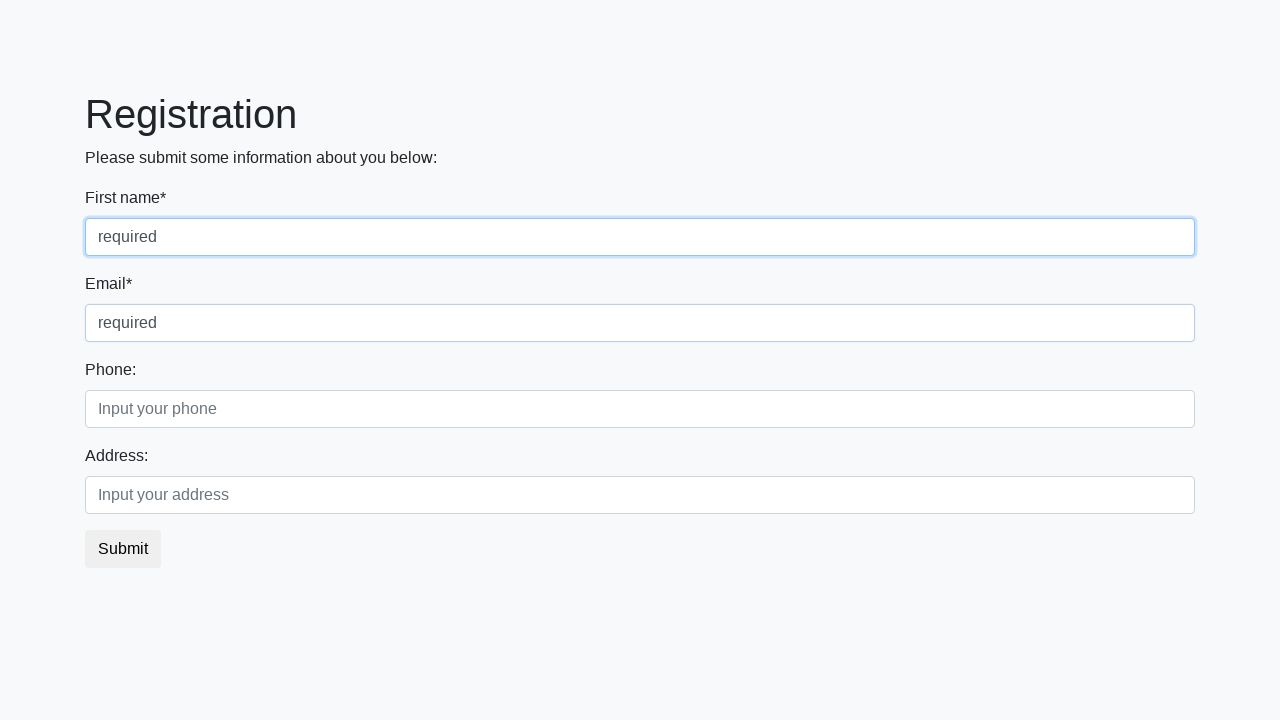

Clicked the submit button at (123, 549) on button.btn
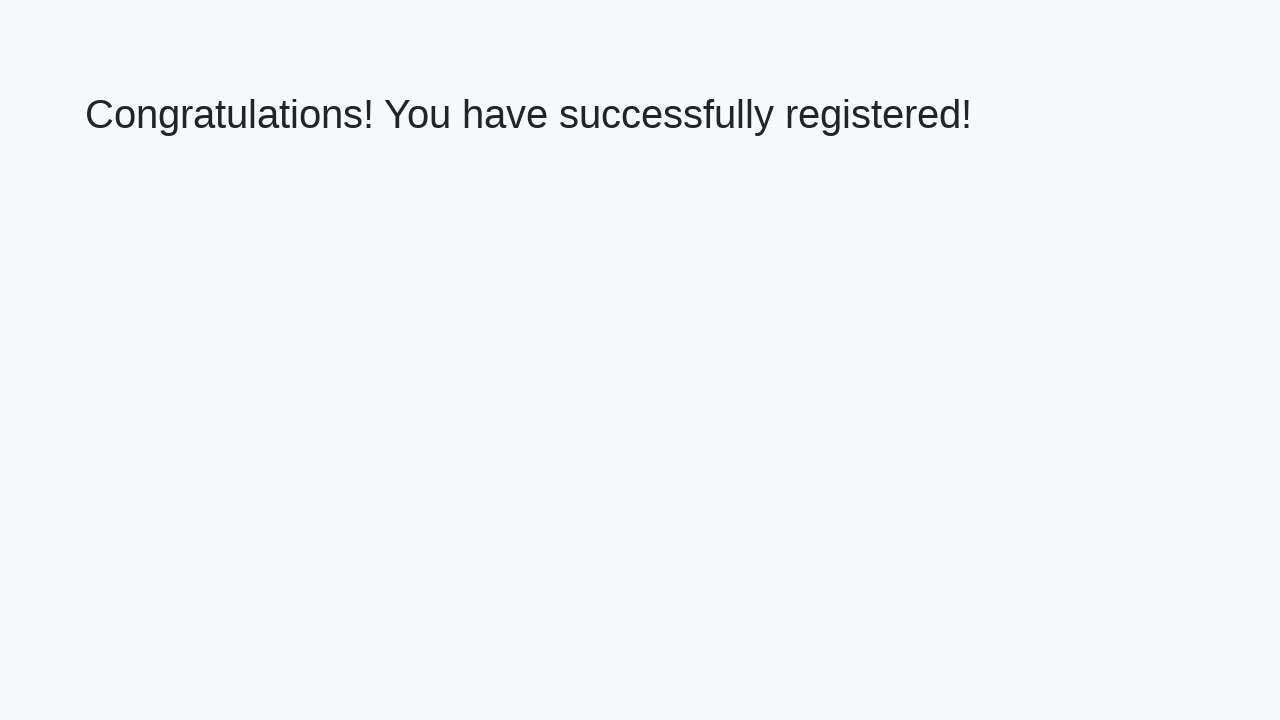

Success message appeared on page
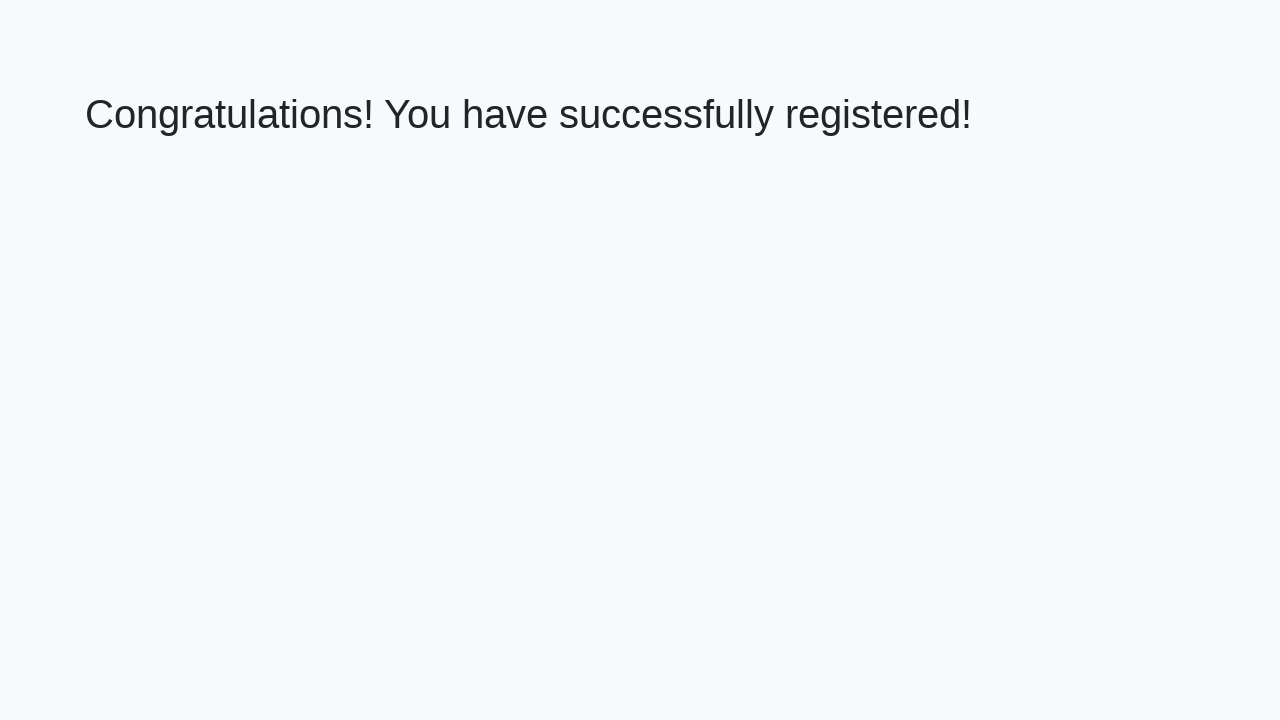

Retrieved success message text content
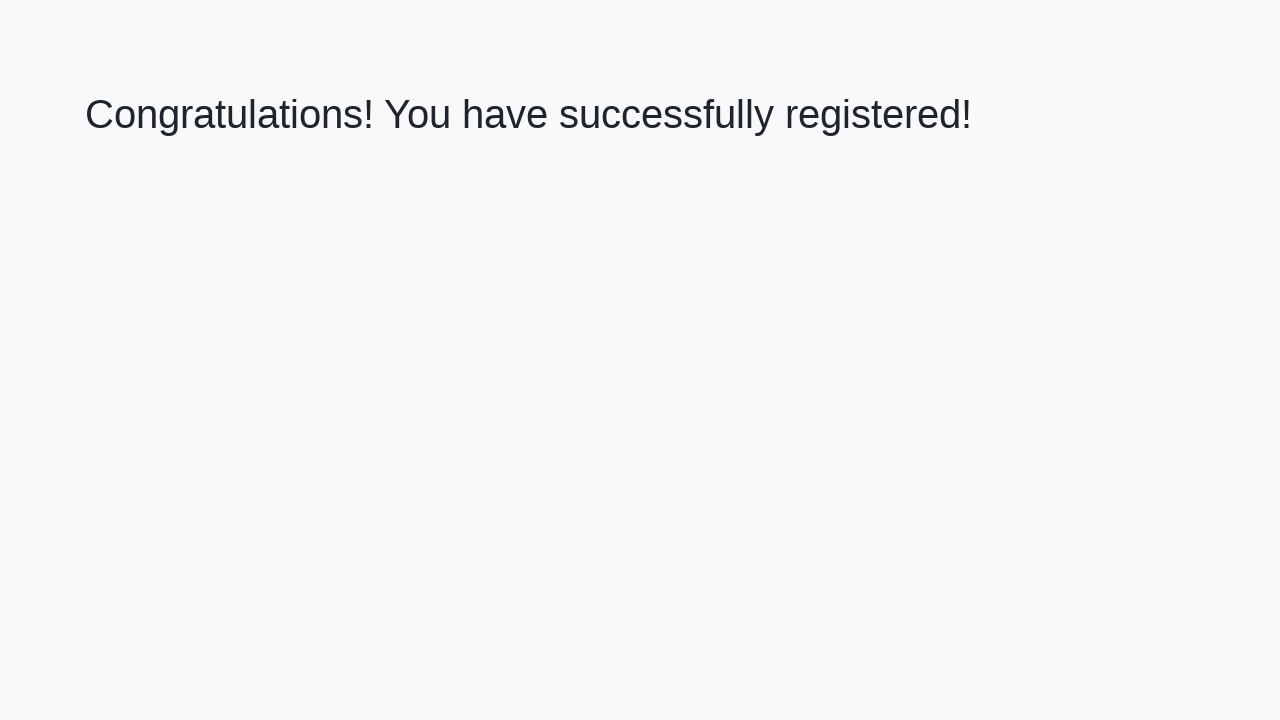

Verified success message: 'Congratulations! You have successfully registered!'
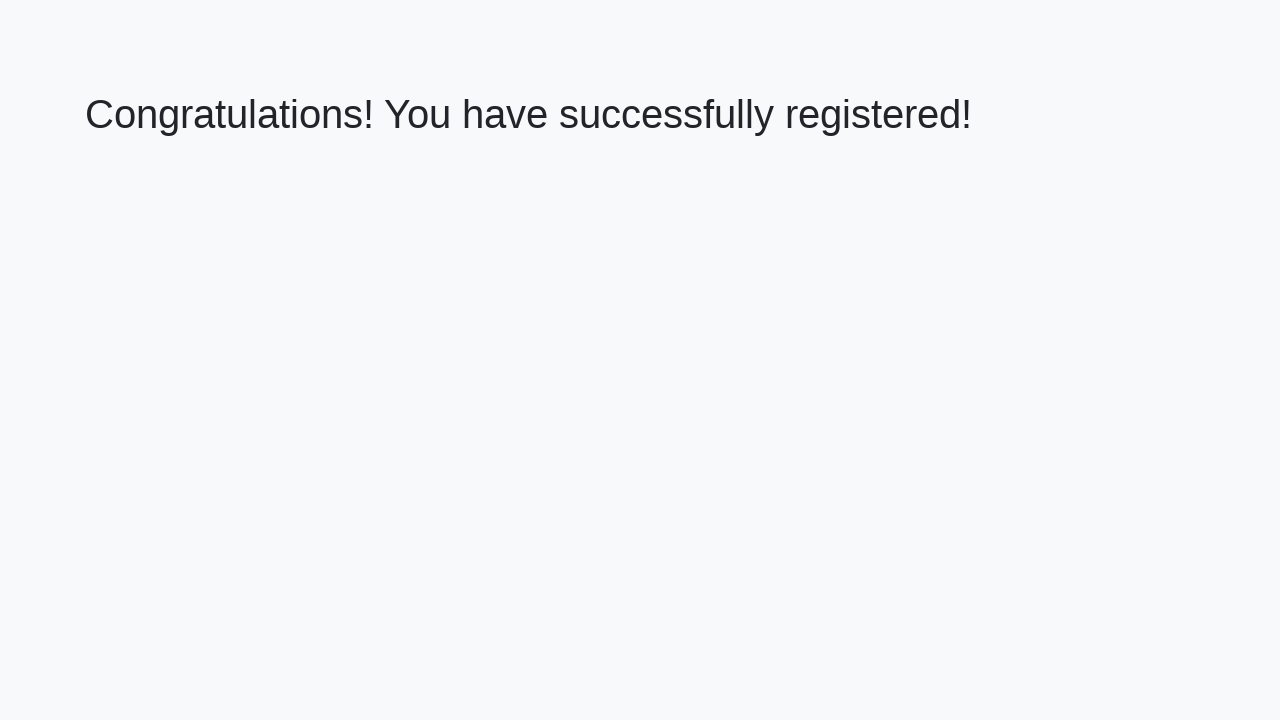

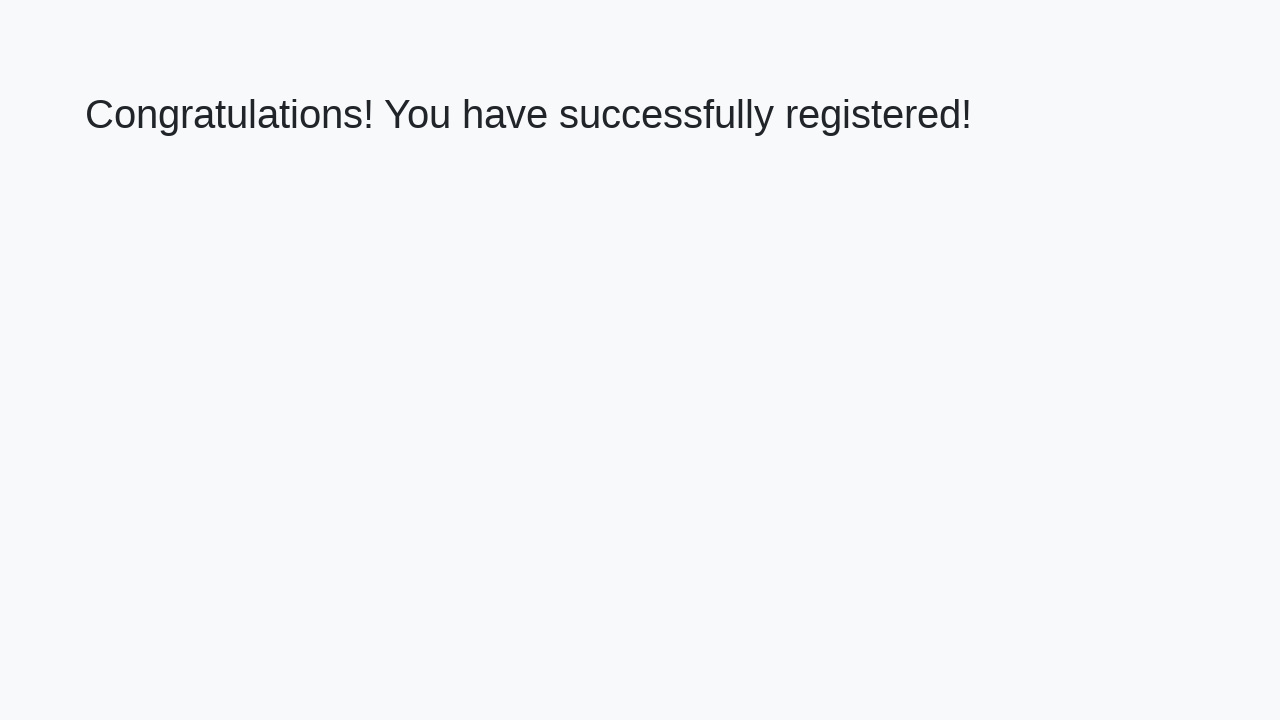